Tests JavaScript popup handling by clicking buttons that trigger JS Alert, JS Confirm, and JS Prompt dialogs, accepting each dialog and verifying the result text.

Starting URL: https://the-internet.herokuapp.com/javascript_alerts

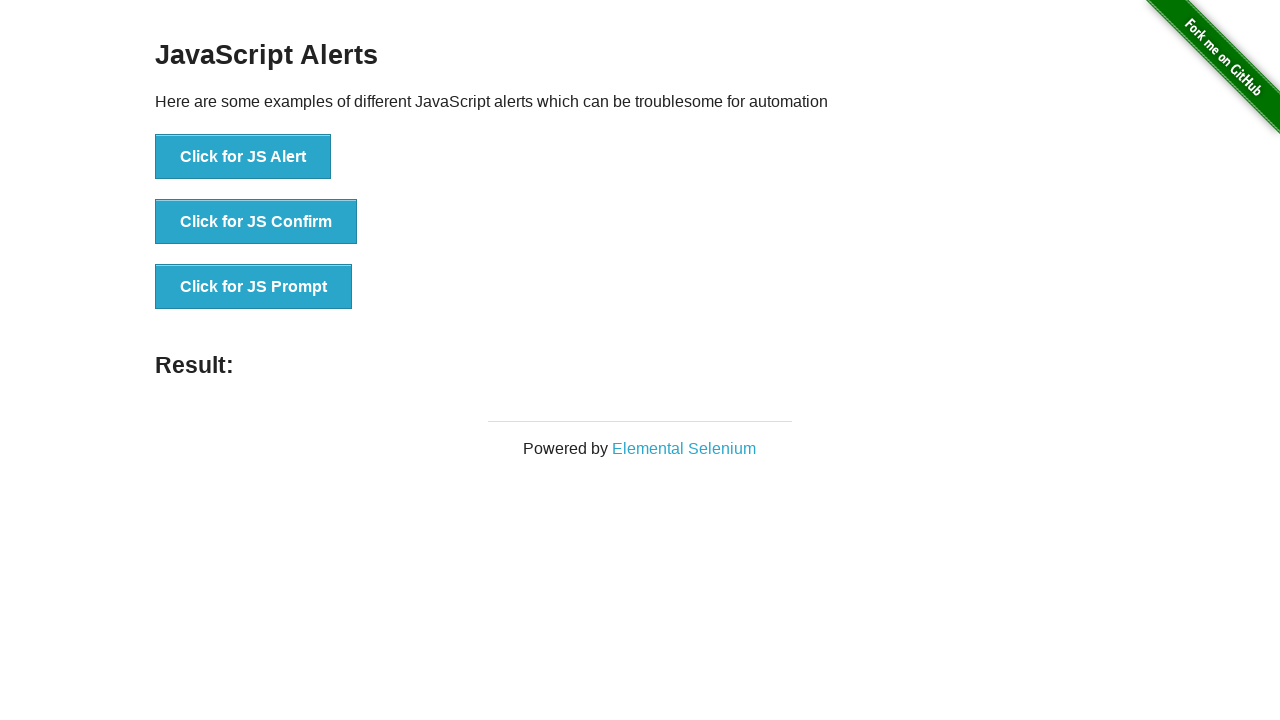

Set up dialog handler to accept all dialogs with custom prompt input
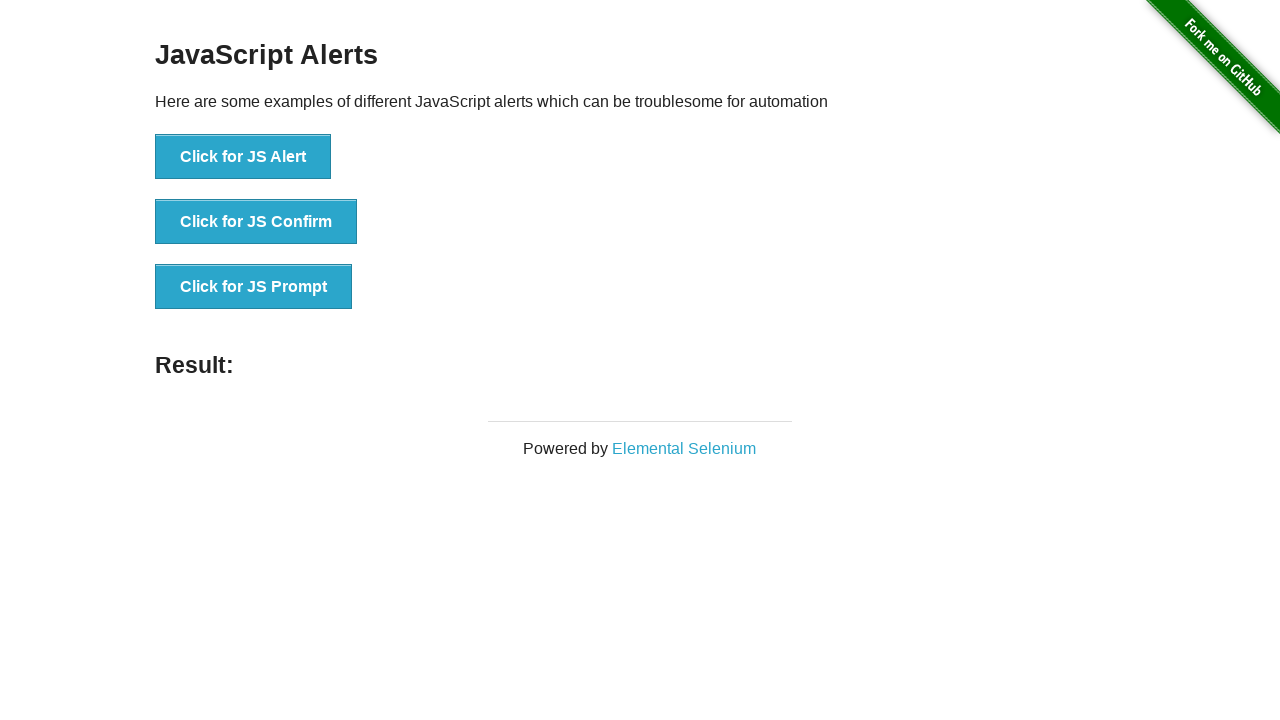

Clicked button to trigger JS Alert dialog at (243, 157) on xpath=//button[text()='Click for JS Alert']
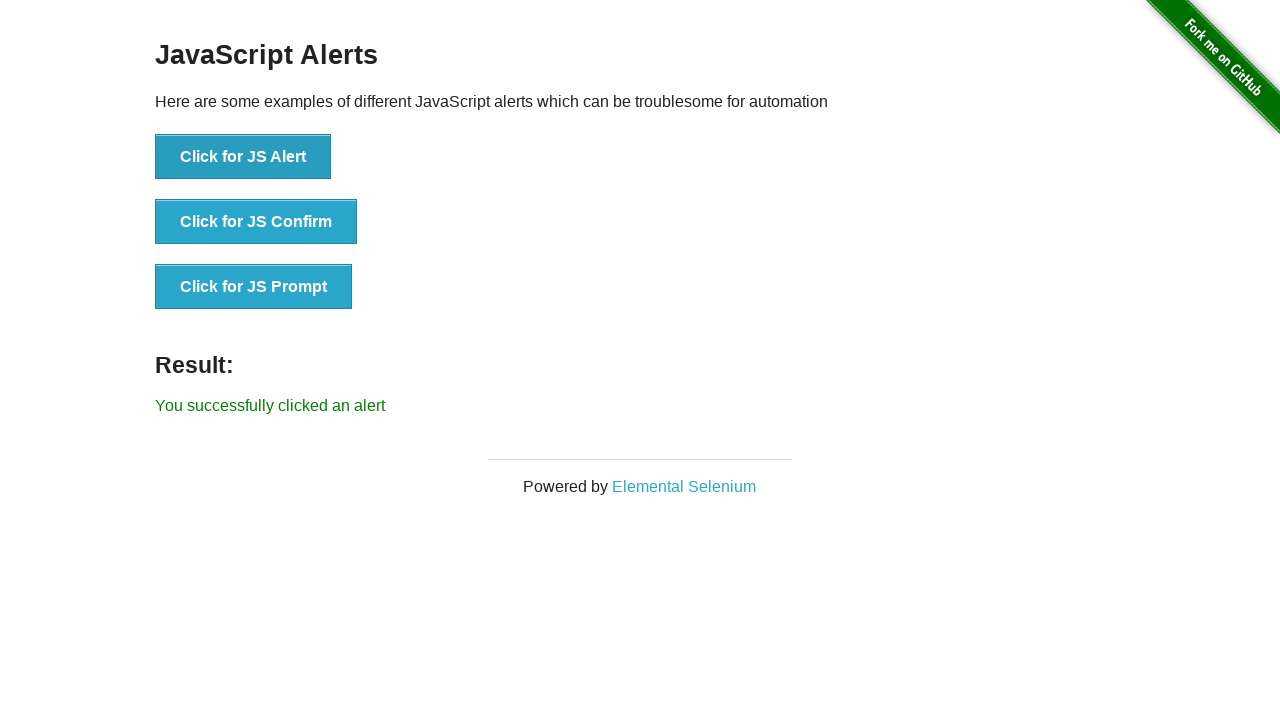

Waited 500ms for JS Alert dialog to be handled and accepted
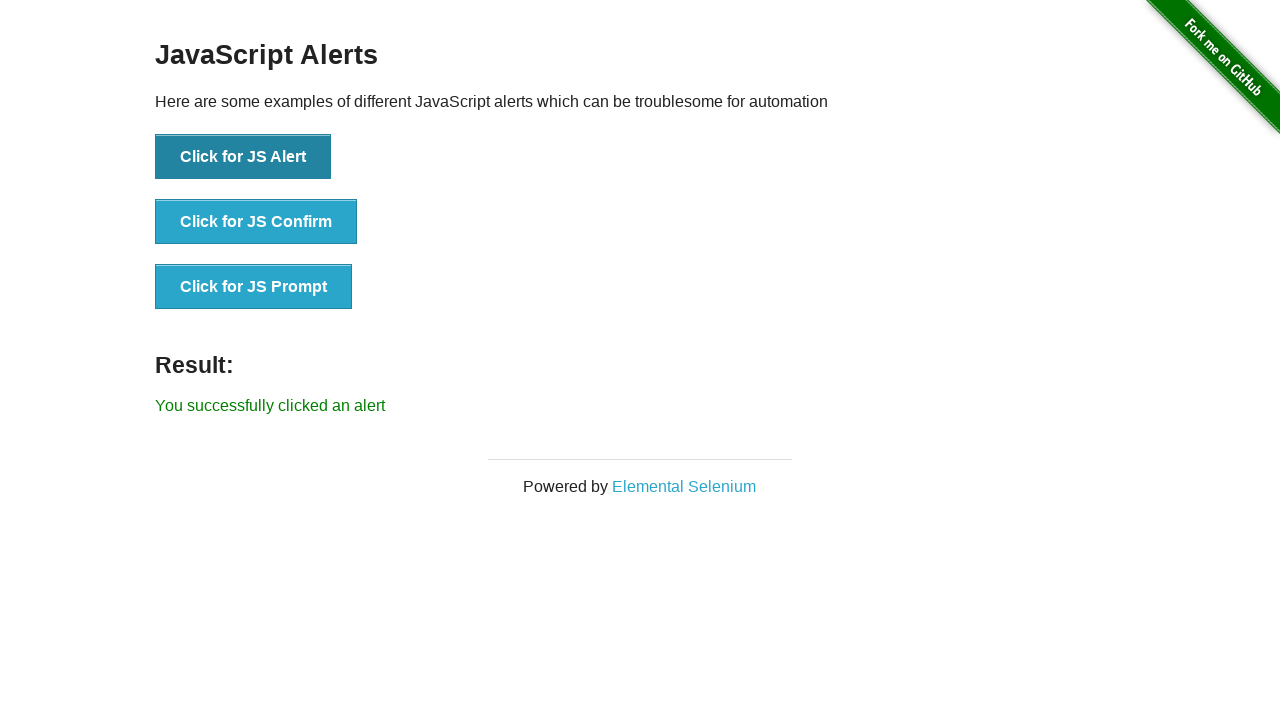

Clicked button to trigger JS Confirm dialog at (256, 222) on xpath=//button[text()='Click for JS Confirm']
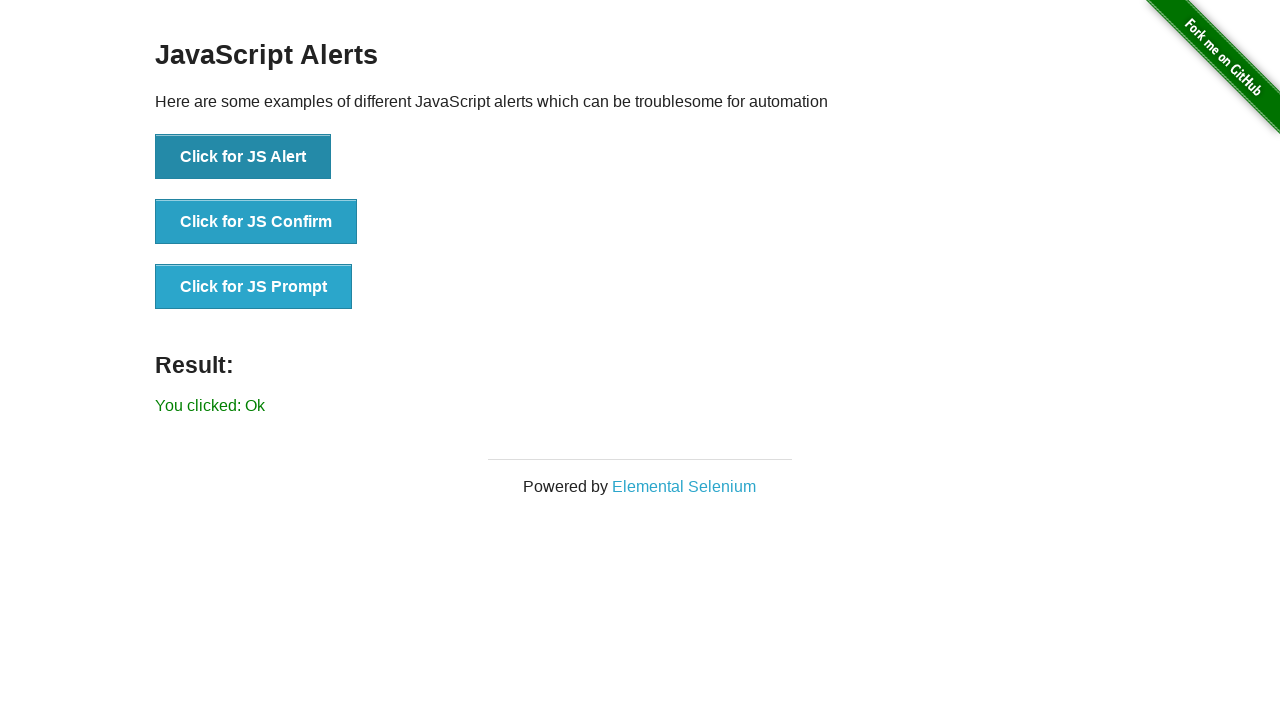

Waited 500ms for JS Confirm dialog to be handled and accepted
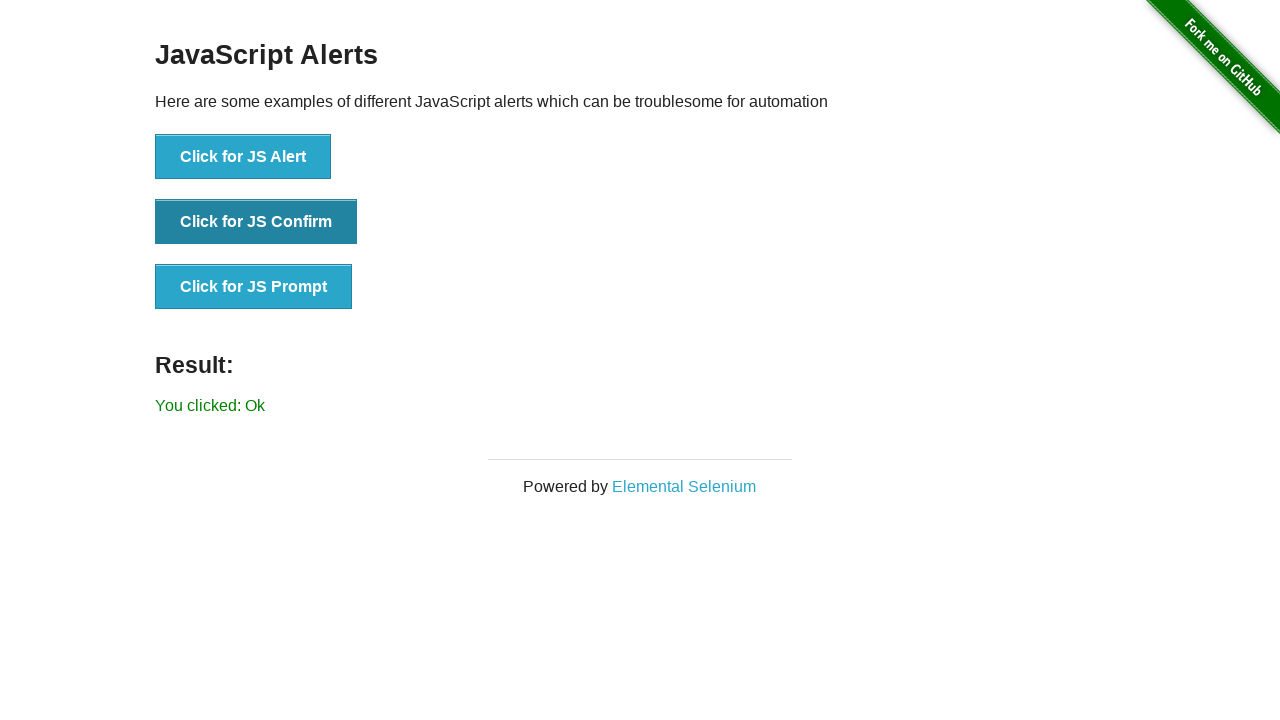

Clicked button to trigger JS Prompt dialog at (254, 287) on xpath=//button[text()='Click for JS Prompt']
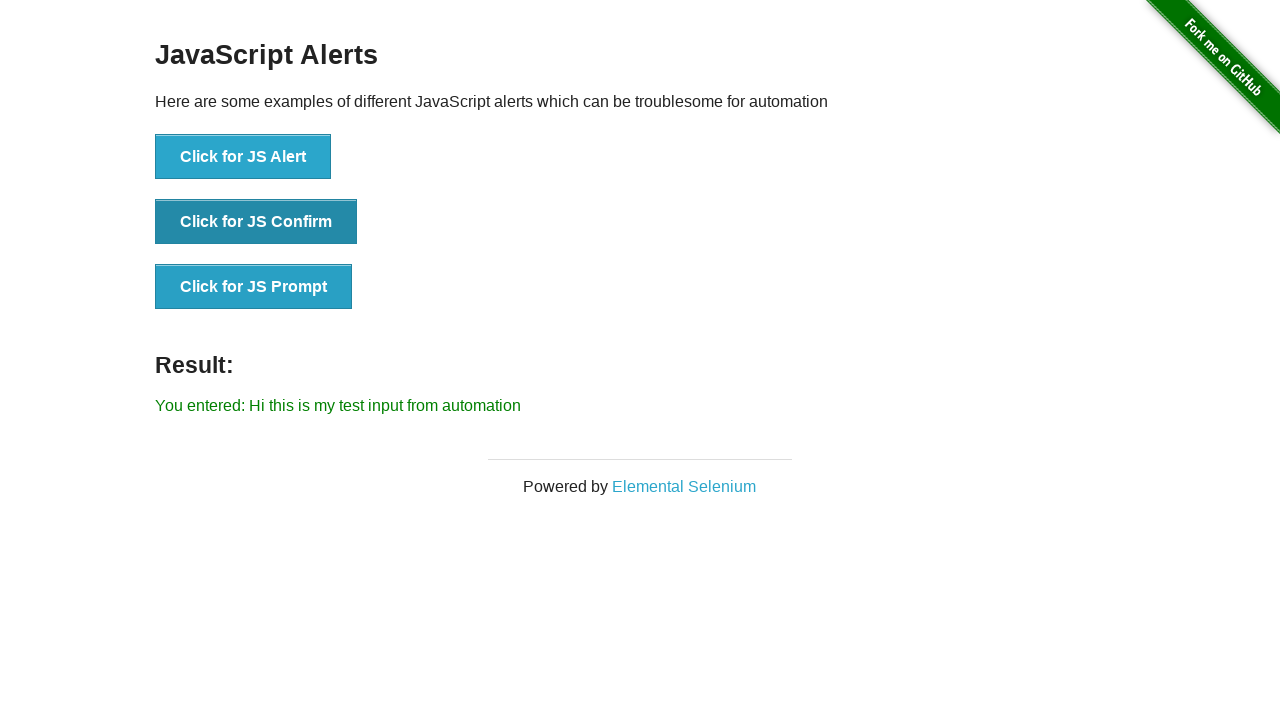

Waited for result element to be displayed after JS Prompt dialog acceptance
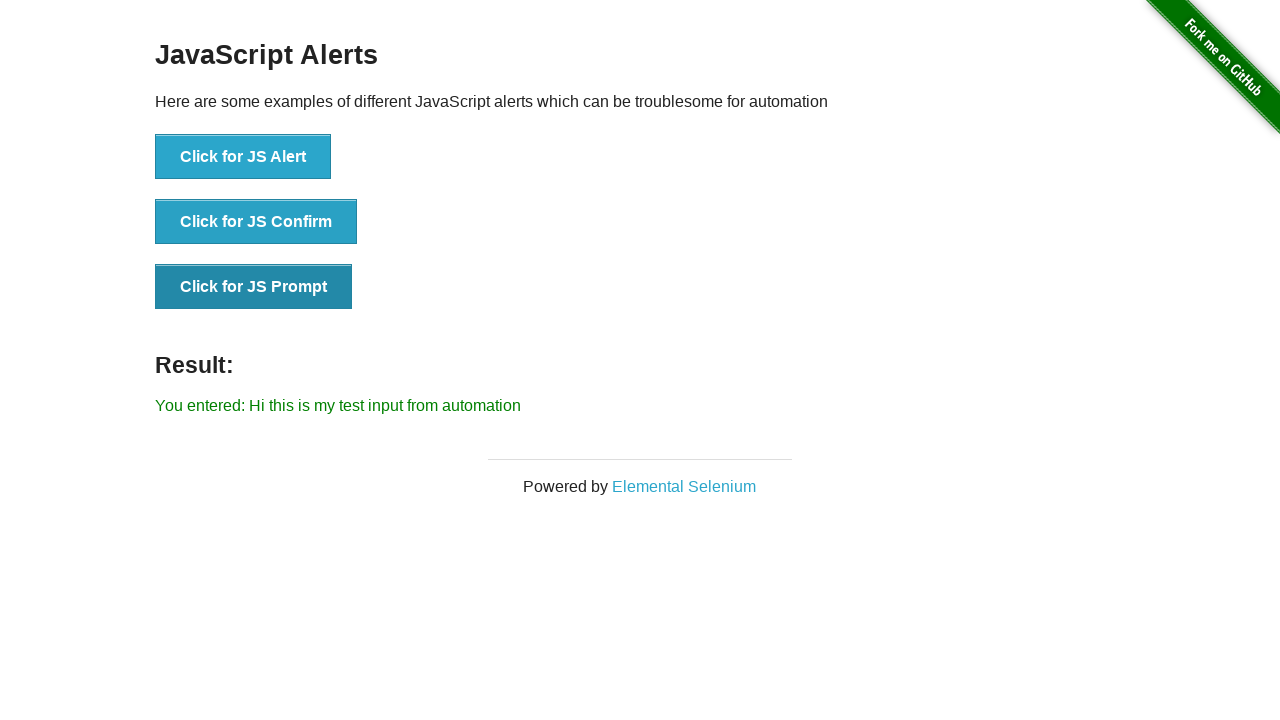

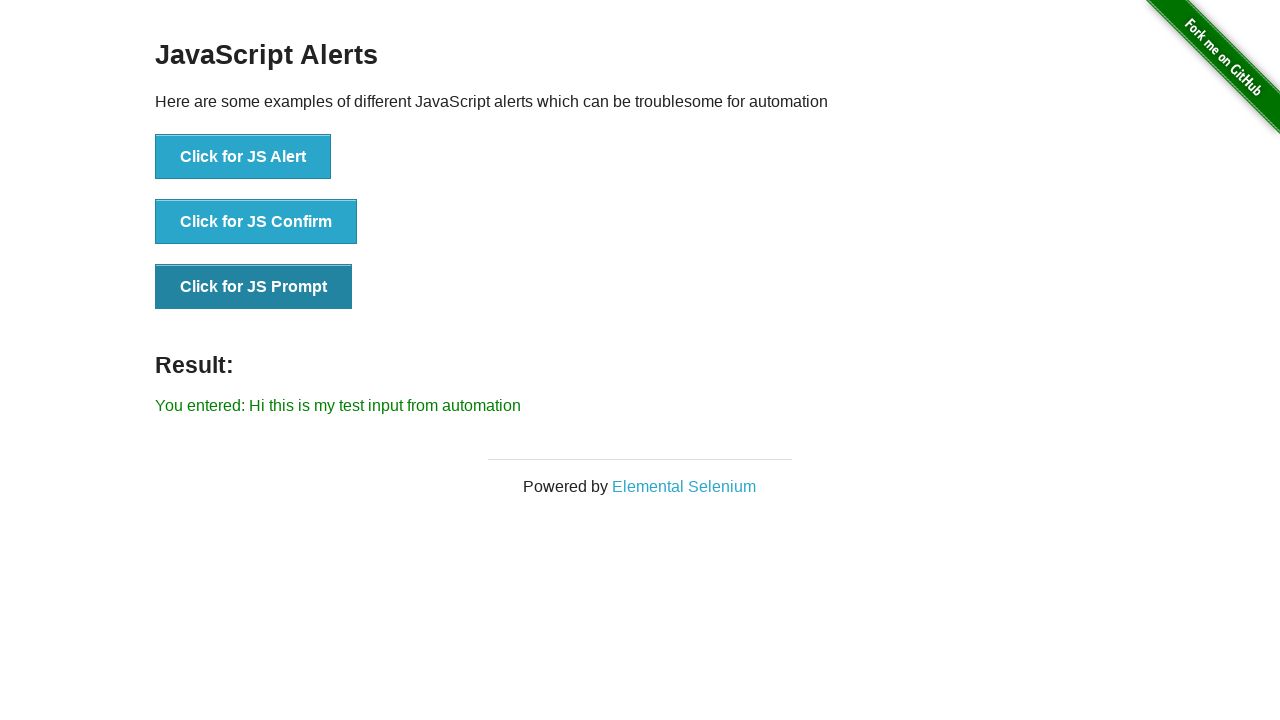